Navigates to Gmail's landing page and clicks on the "Learn more" link to access additional information.

Starting URL: https://www.gmail.com/

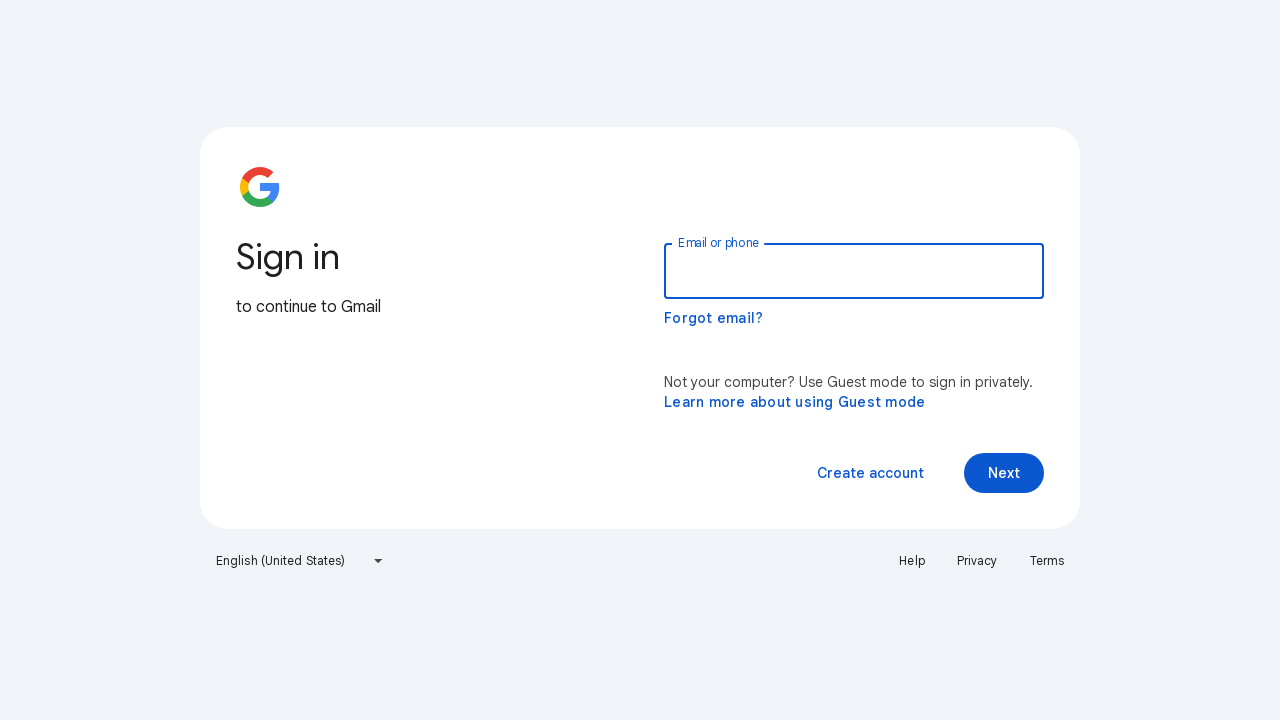

Navigated to Gmail landing page
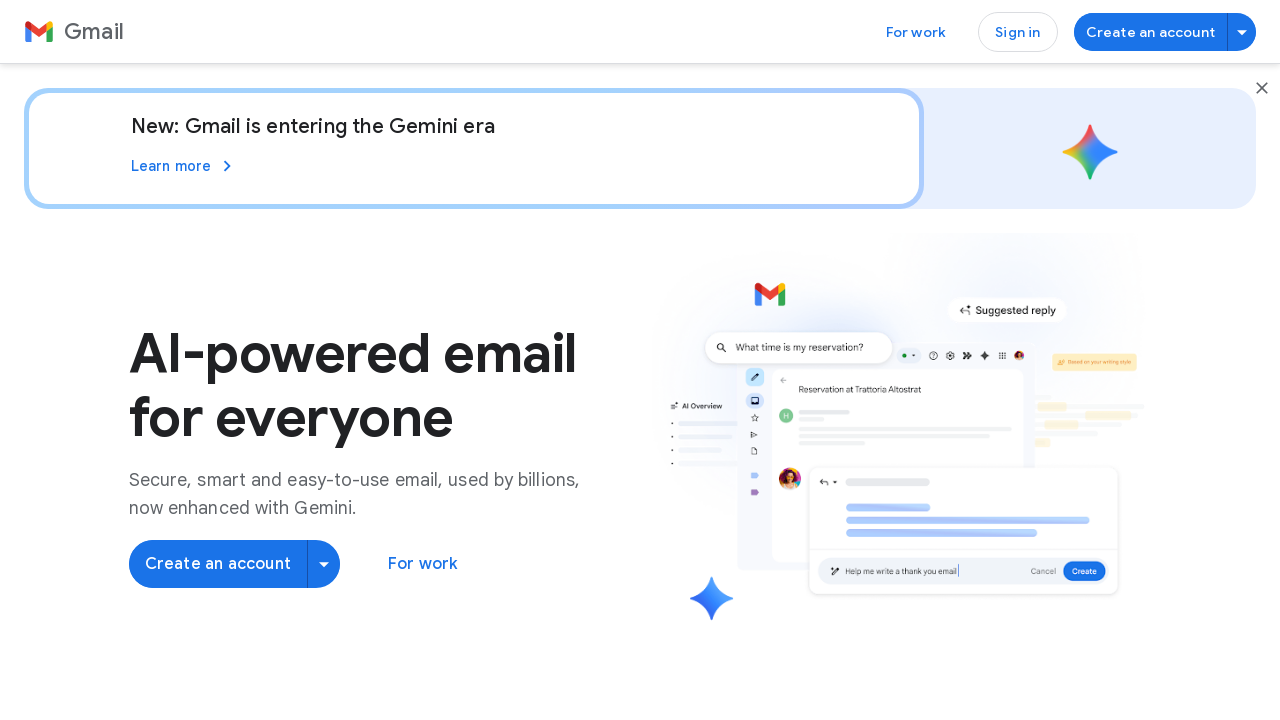

Clicked on 'Learn more' link to access additional information at (184, 166) on text=Learn more
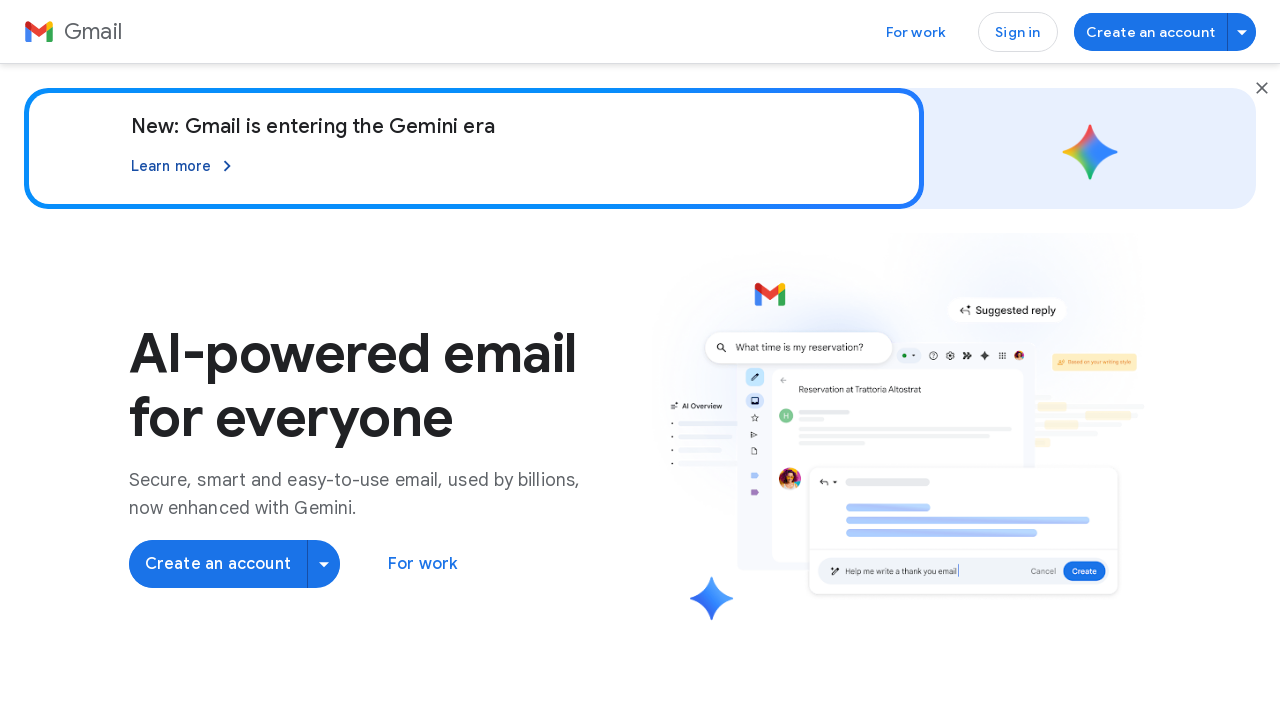

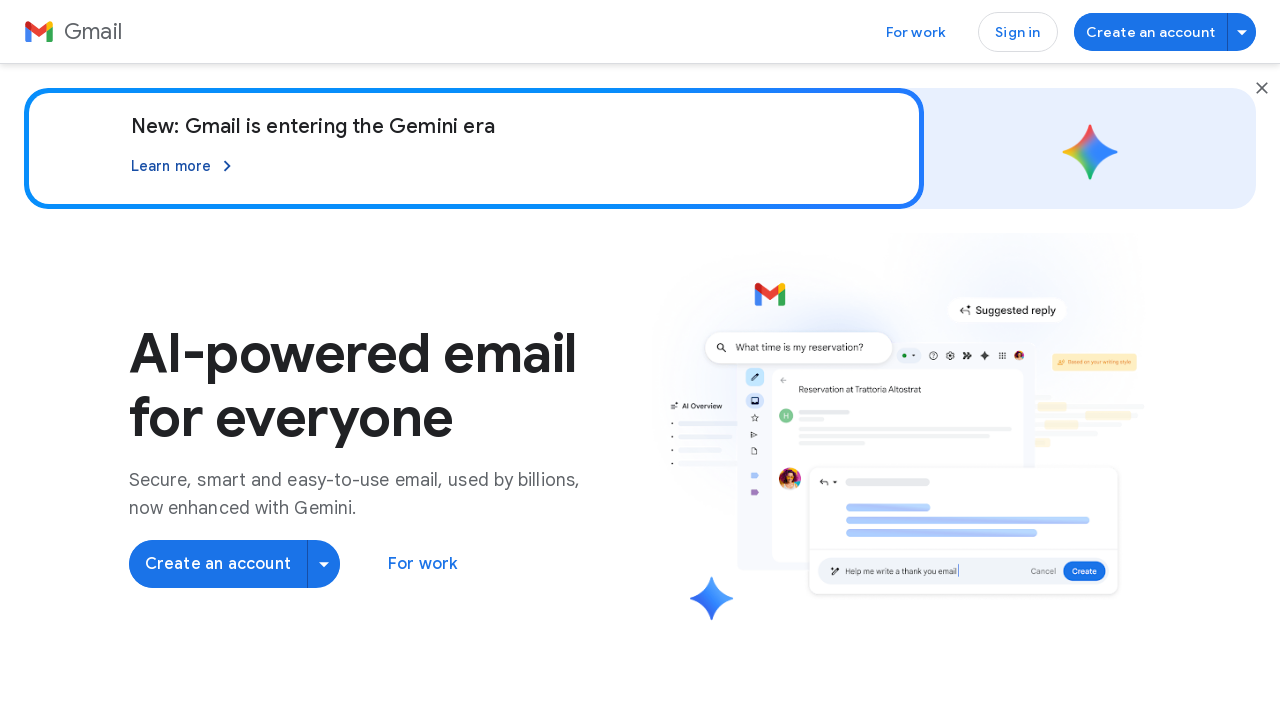